Navigates to Playtech website and clicks on the INTERNSHIP link to check if a specific QA Engineer internship position is listed

Starting URL: https://www.playtech.ee/

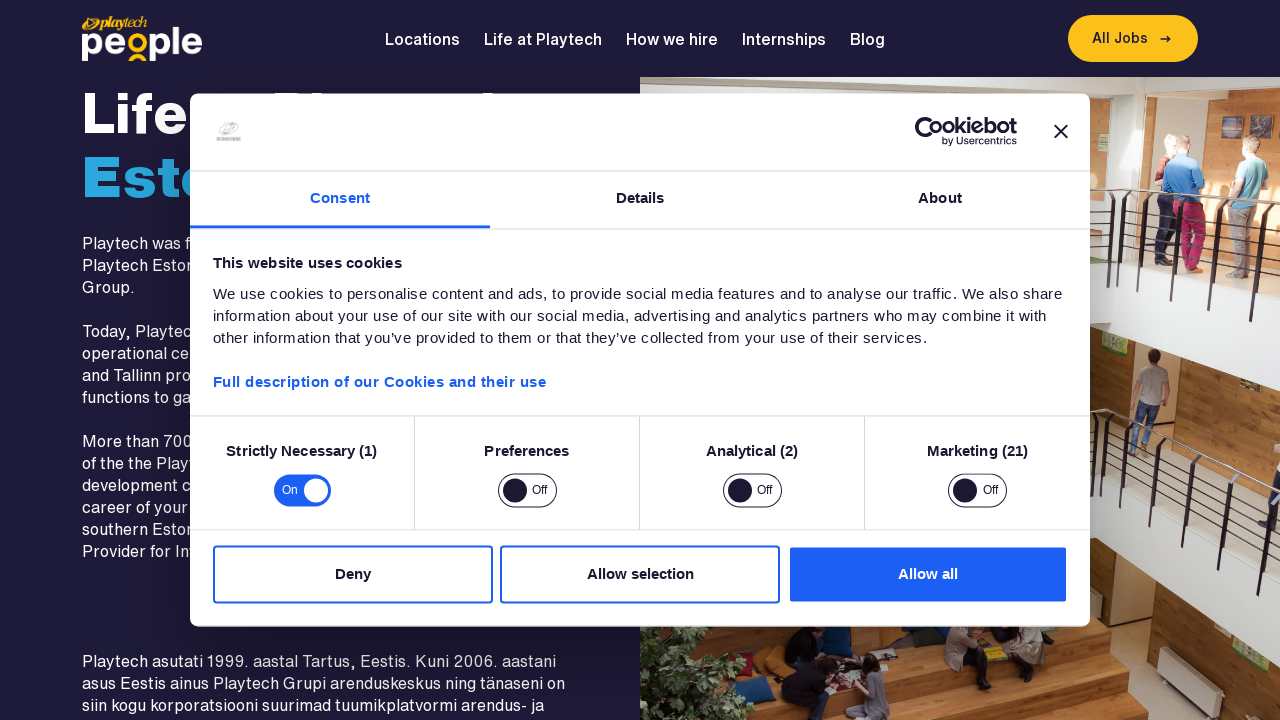

Clicked on the INTERNSHIP link at (784, 39) on a:has-text('INTERNSHIP')
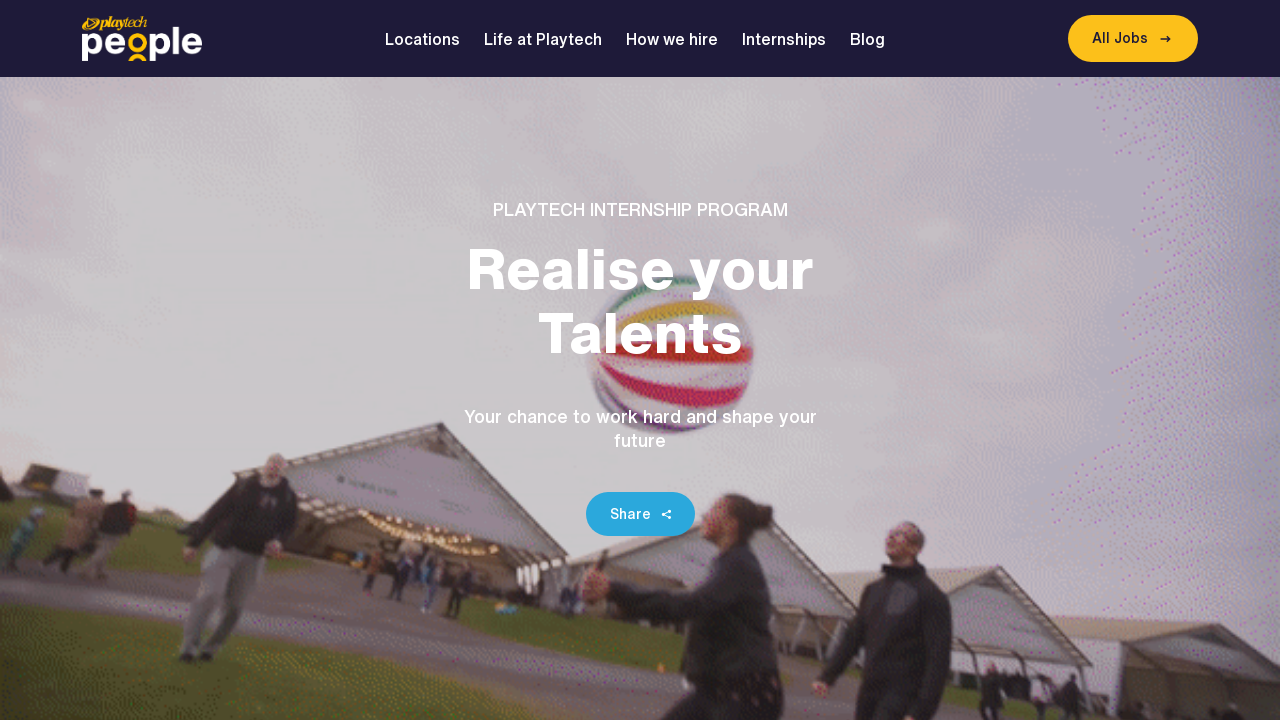

Waited for page to load with networkidle state
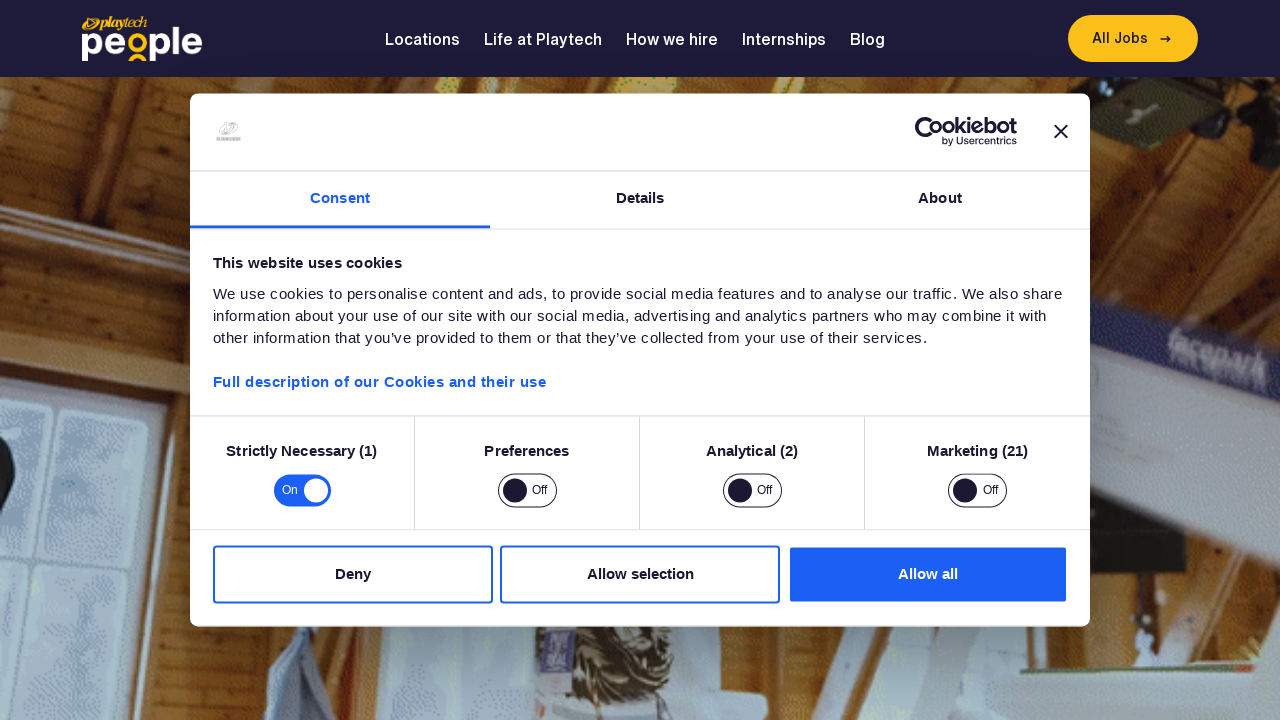

Verified body element is visible on the page
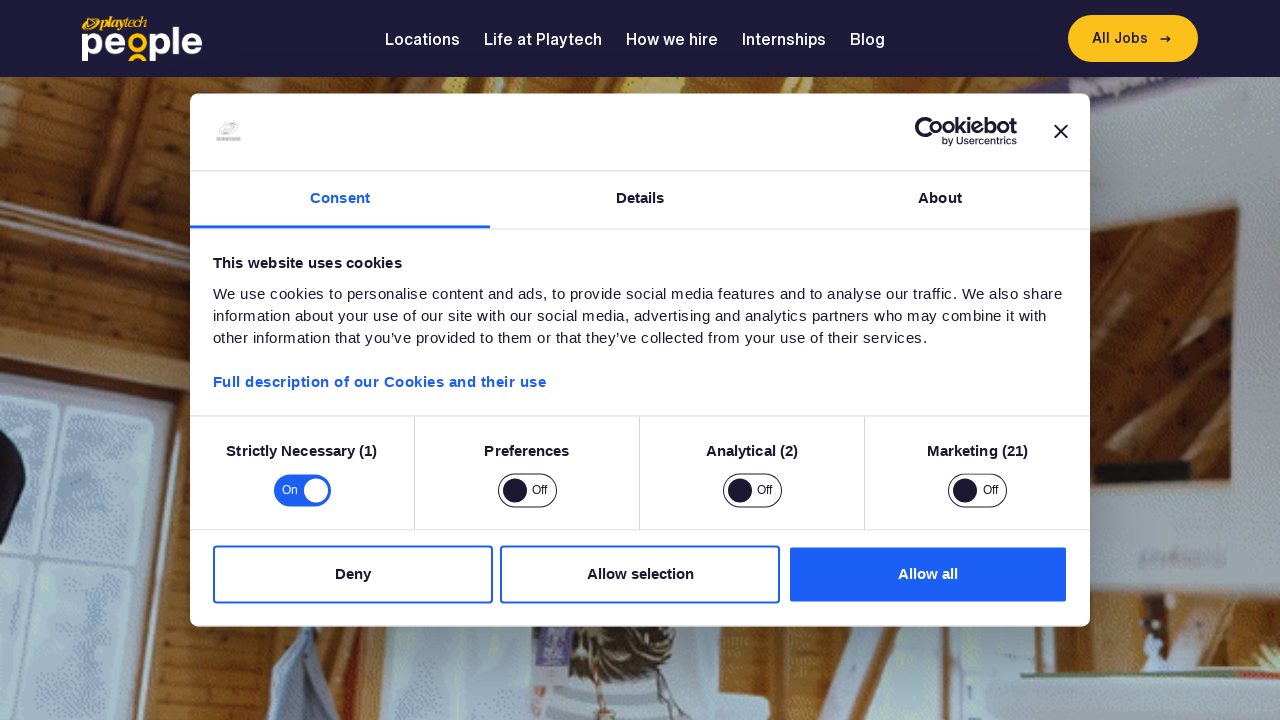

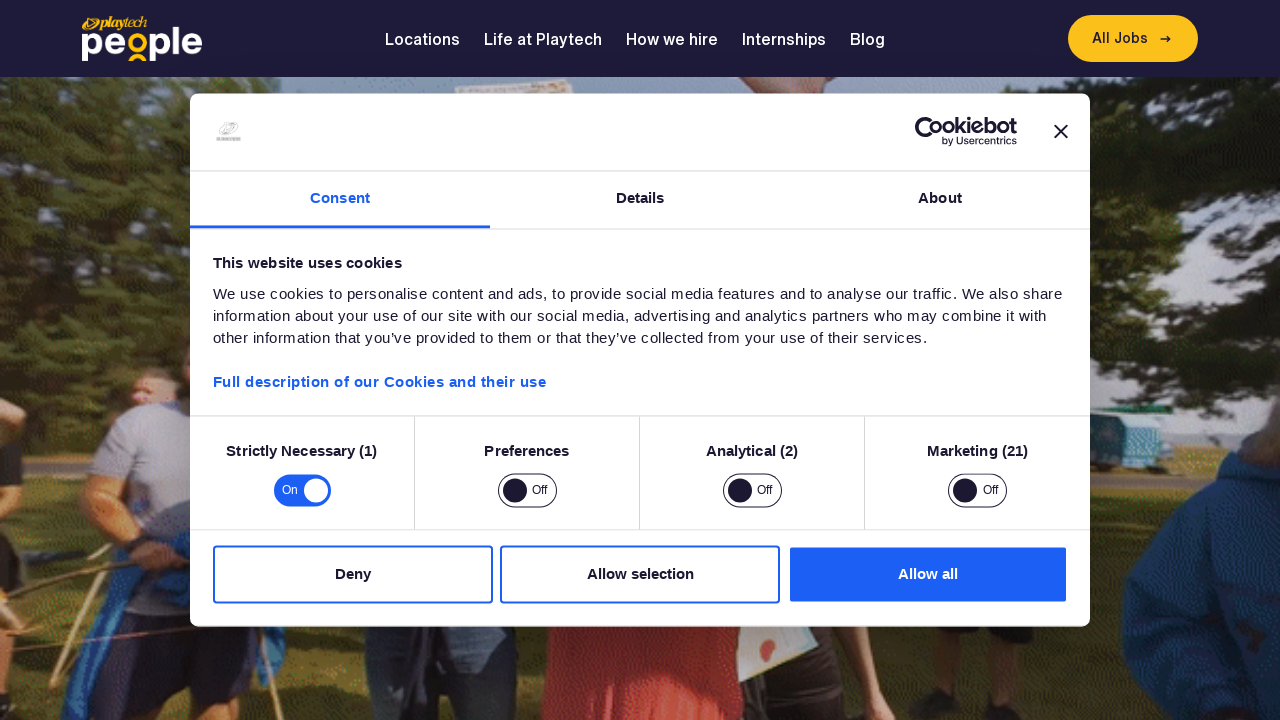